Tests the automation practice form by filling in first name, last name, email, selecting gender, entering mobile number, submitting the form, and verifying the confirmation modal appears before closing it.

Starting URL: https://demoqa.com/automation-practice-form

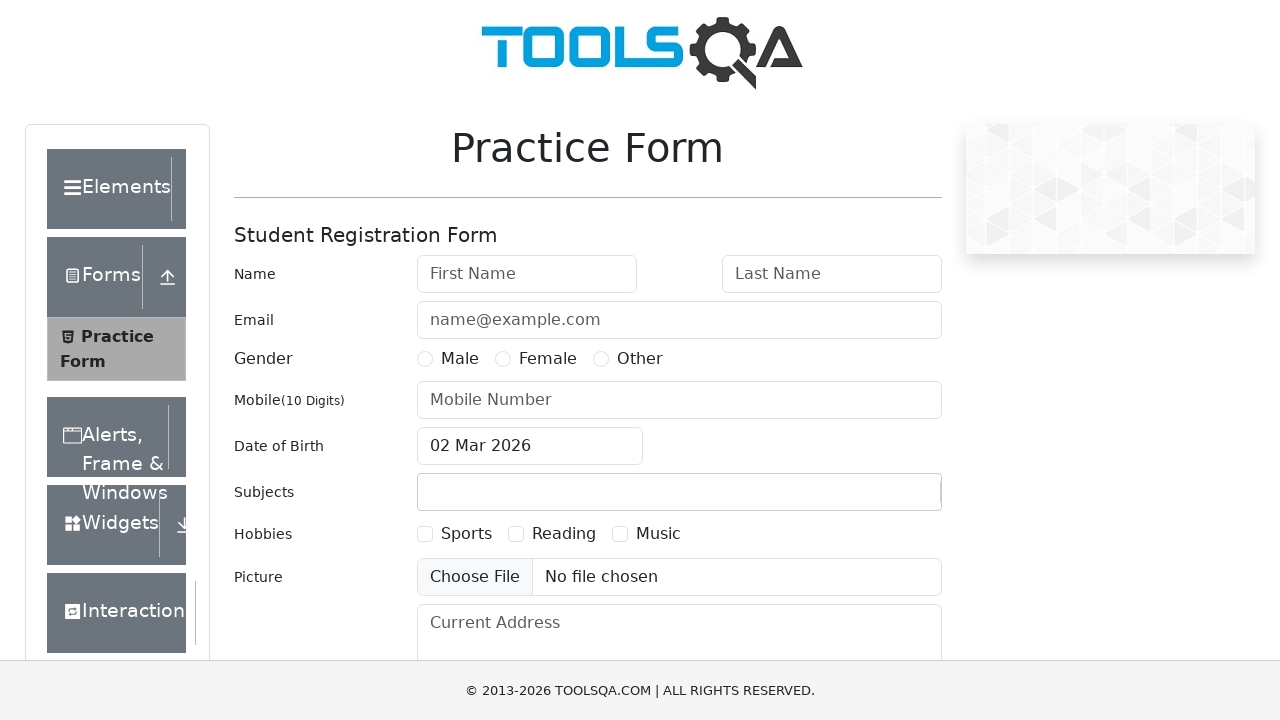

Filled first name field with 'FirstName' on //*[@id='firstName']
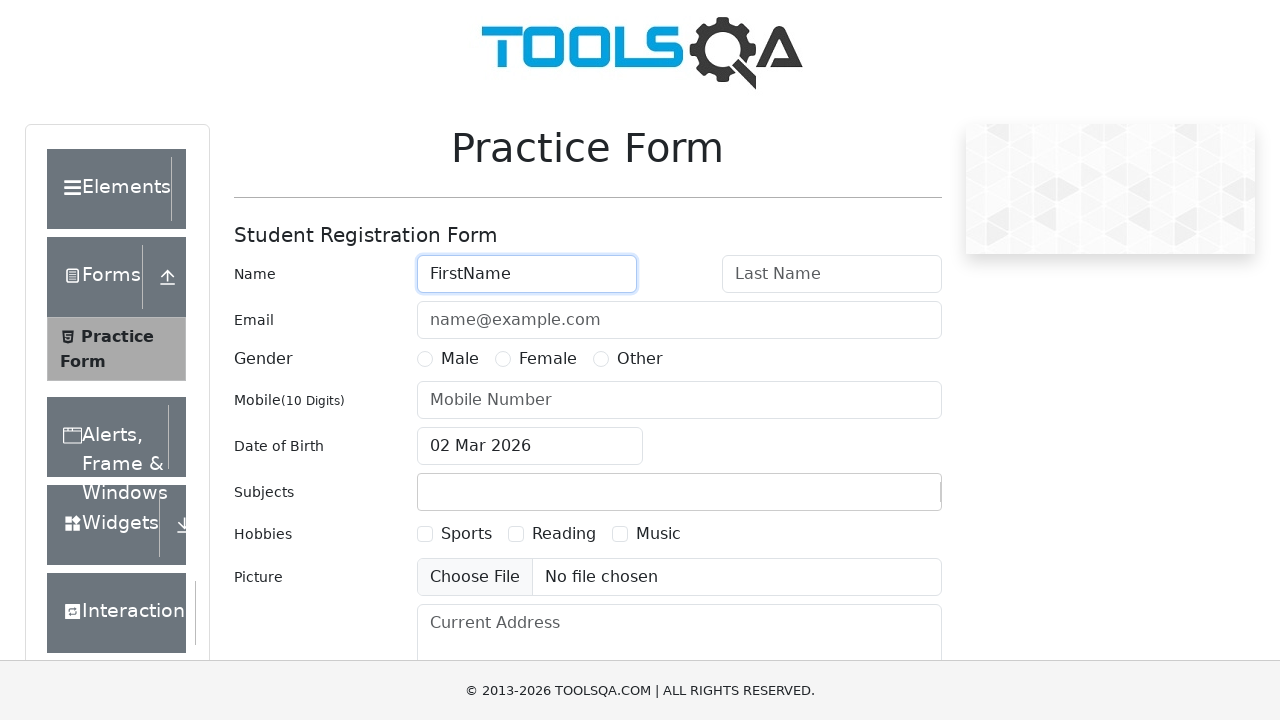

Filled last name field with 'LastName' on //*[@id='lastName']
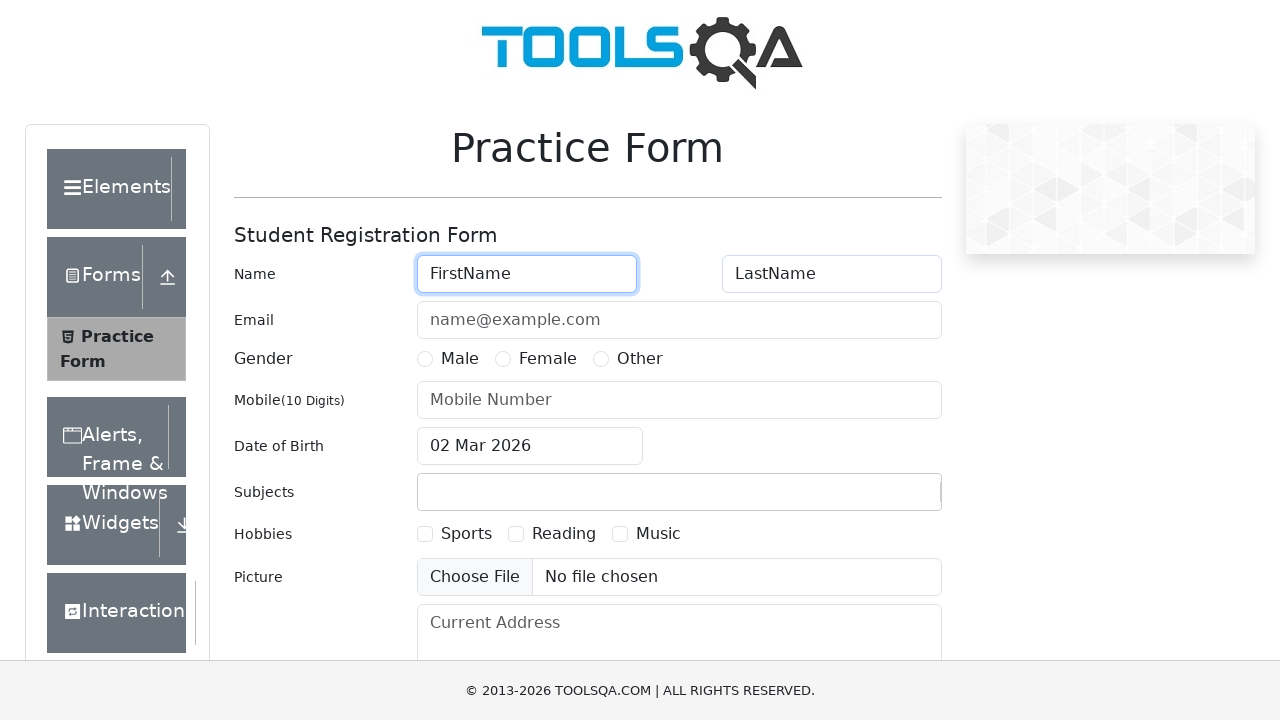

Filled email field with 'FirstNameLastName@test.test' on //*[@id='userEmail']
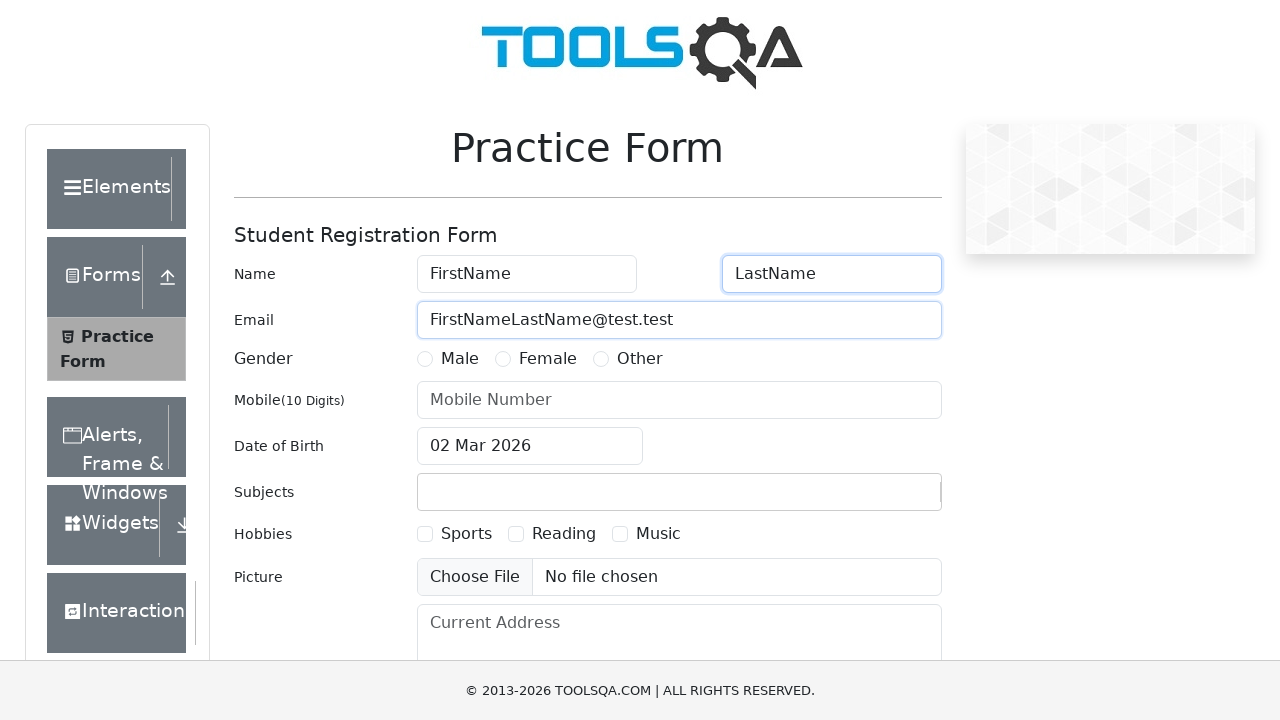

Selected Male gender option at (460, 359) on label[for='gender-radio-1']
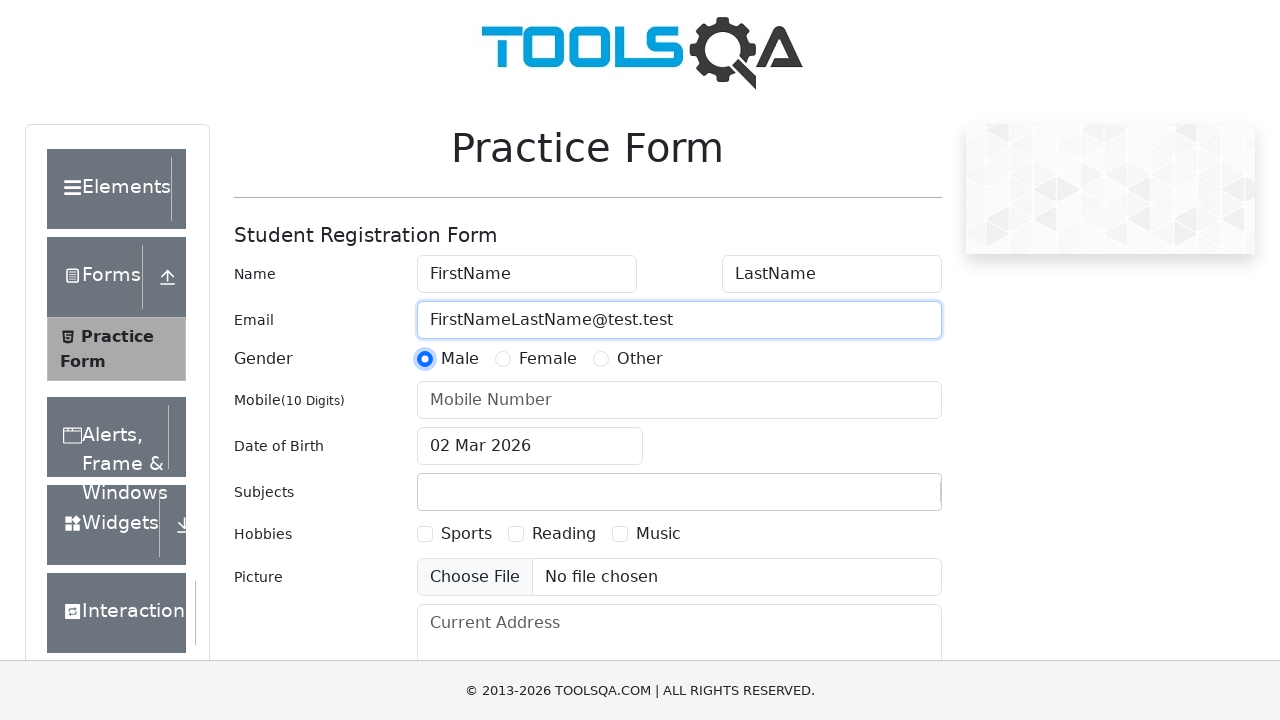

Filled mobile number field with '1234567890' on //*[@id='userNumber']
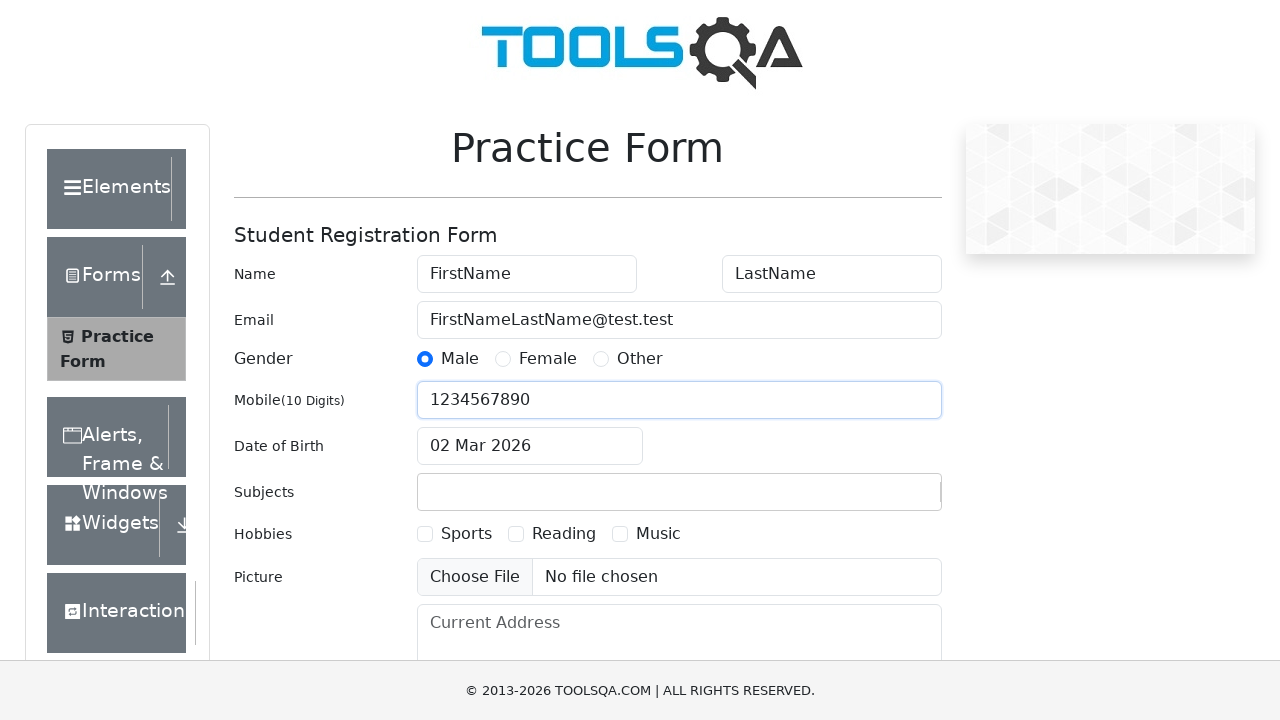

Scrolled submit button into view
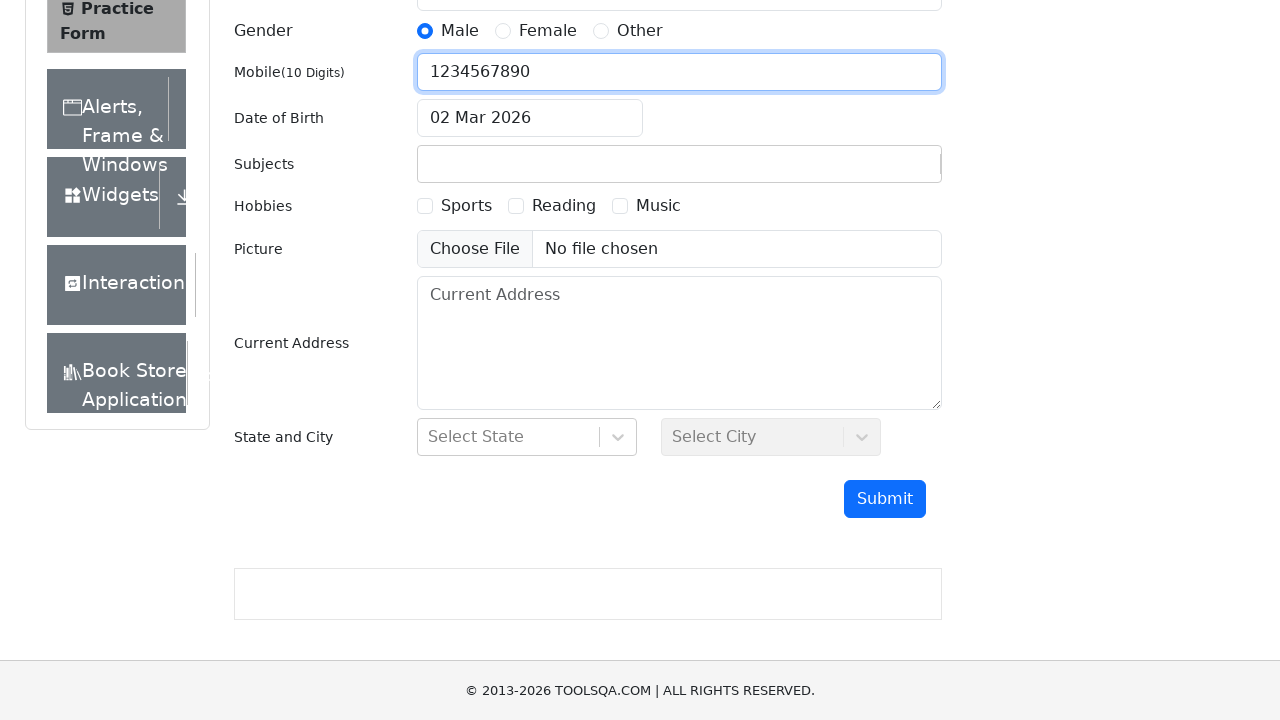

Clicked submit button to submit form at (885, 499) on xpath=//*[@id='submit']
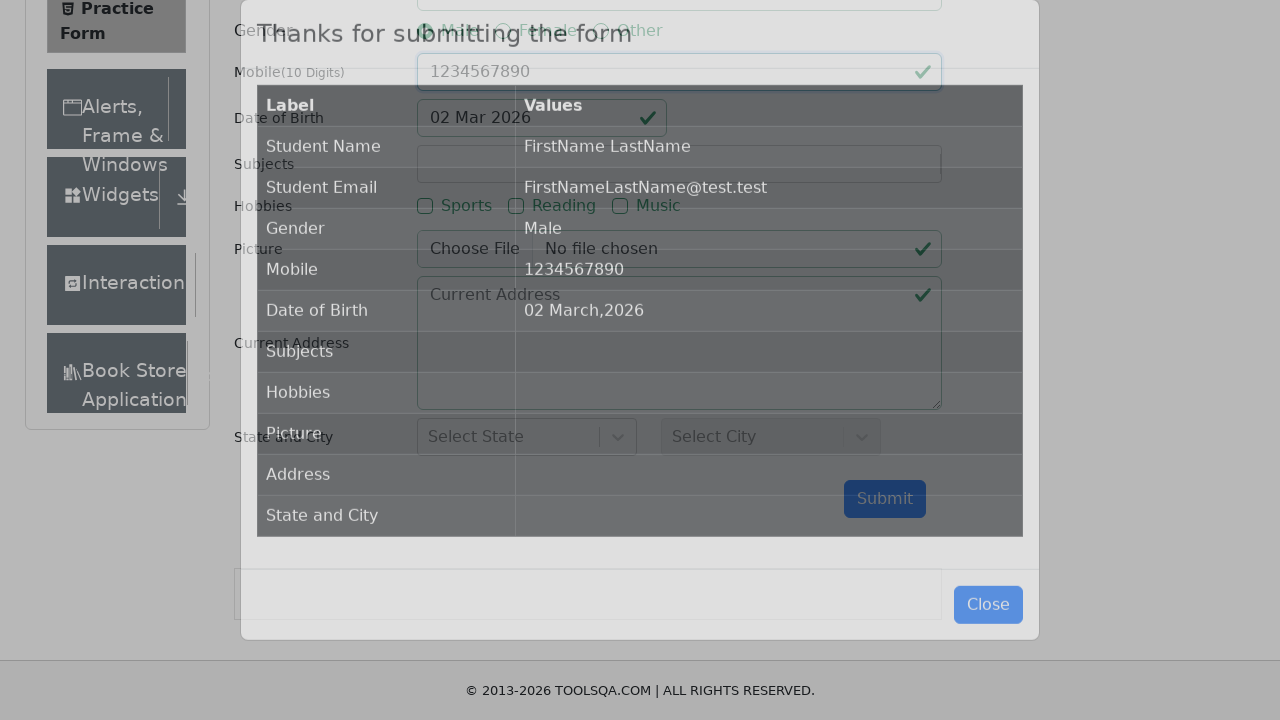

Confirmation modal appeared with close button visible
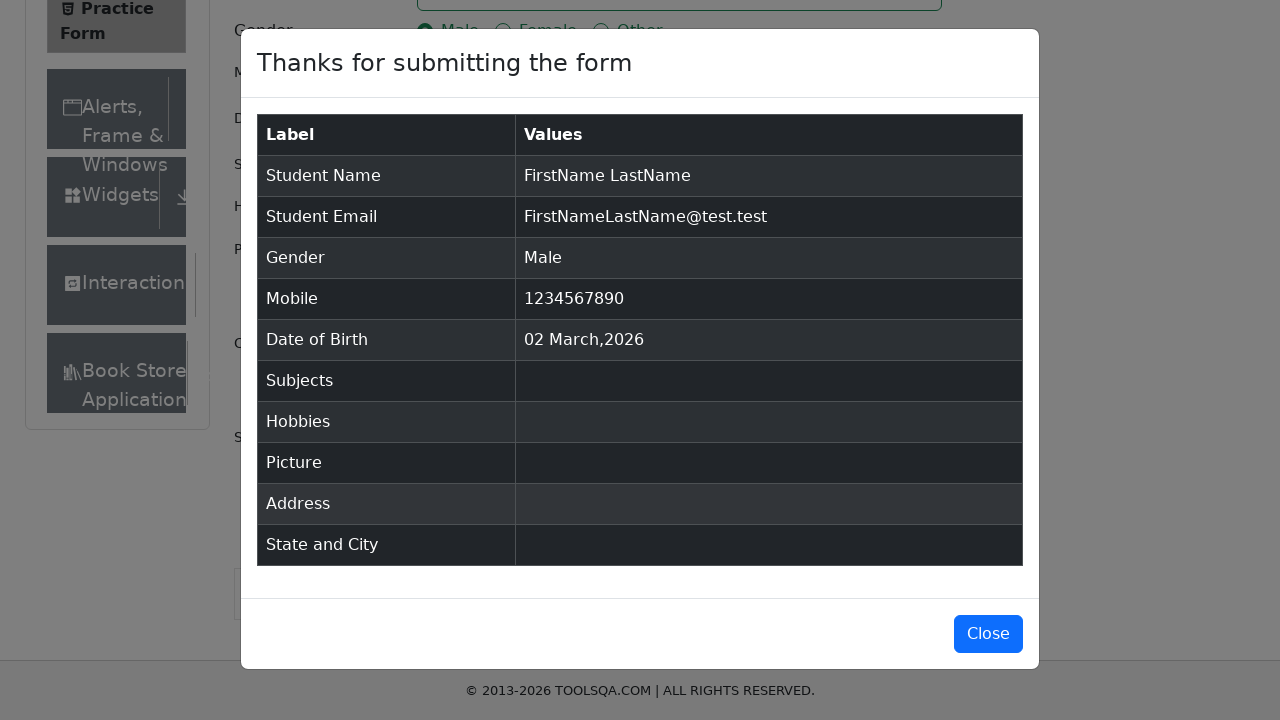

Clicked close button to dismiss confirmation modal at (988, 634) on xpath=//*[@id='closeLargeModal']
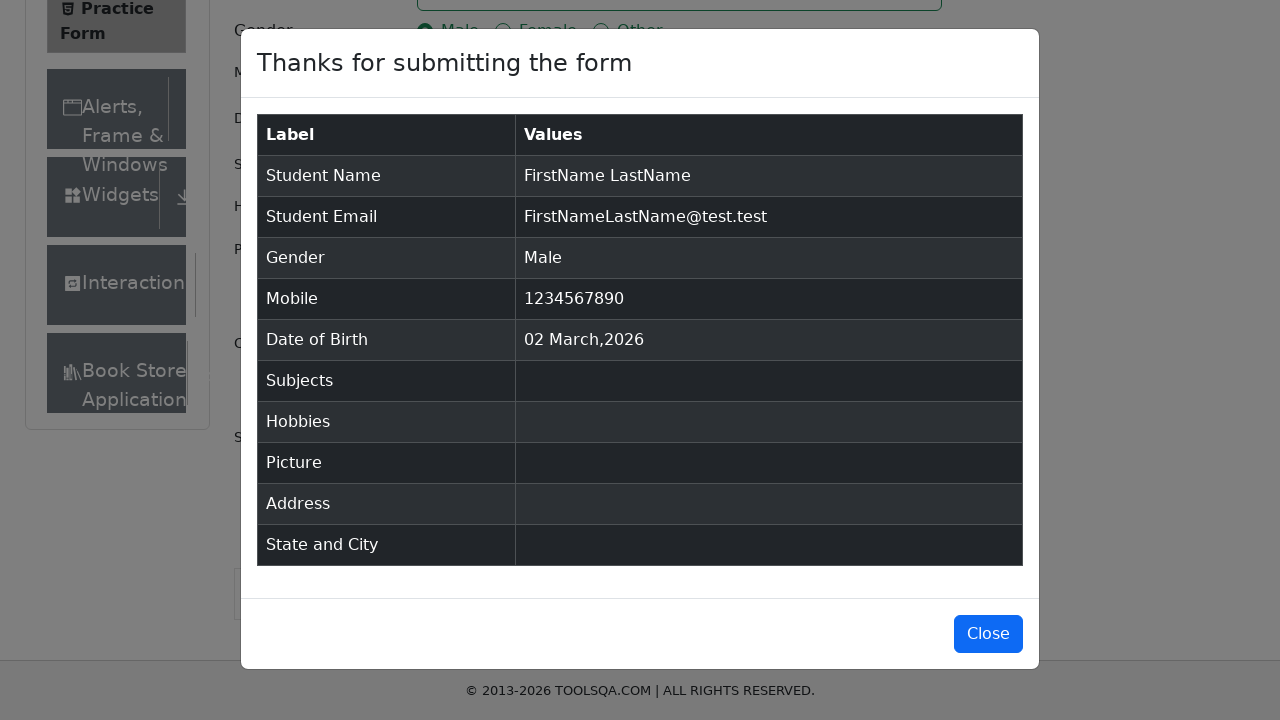

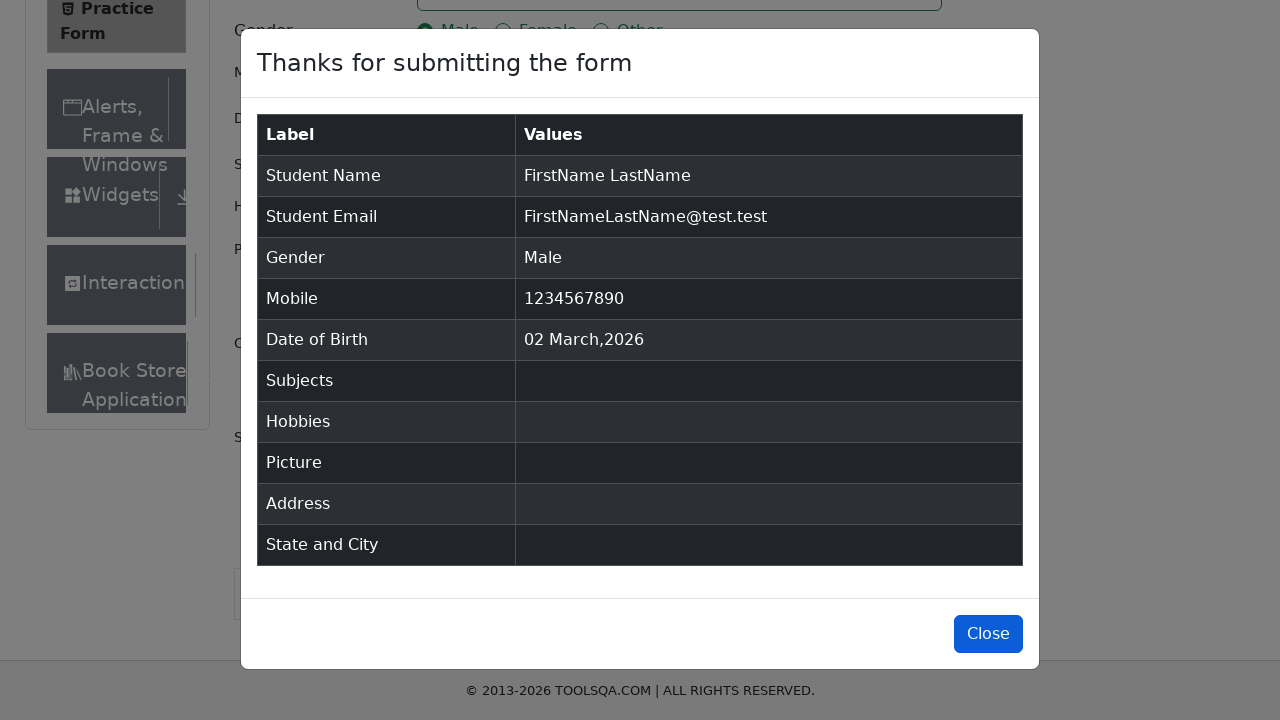